Tests dropdown selection by finding the dropdown element, iterating through all options, and clicking on the option with text "Option 1" to select it.

Starting URL: https://the-internet.herokuapp.com/dropdown

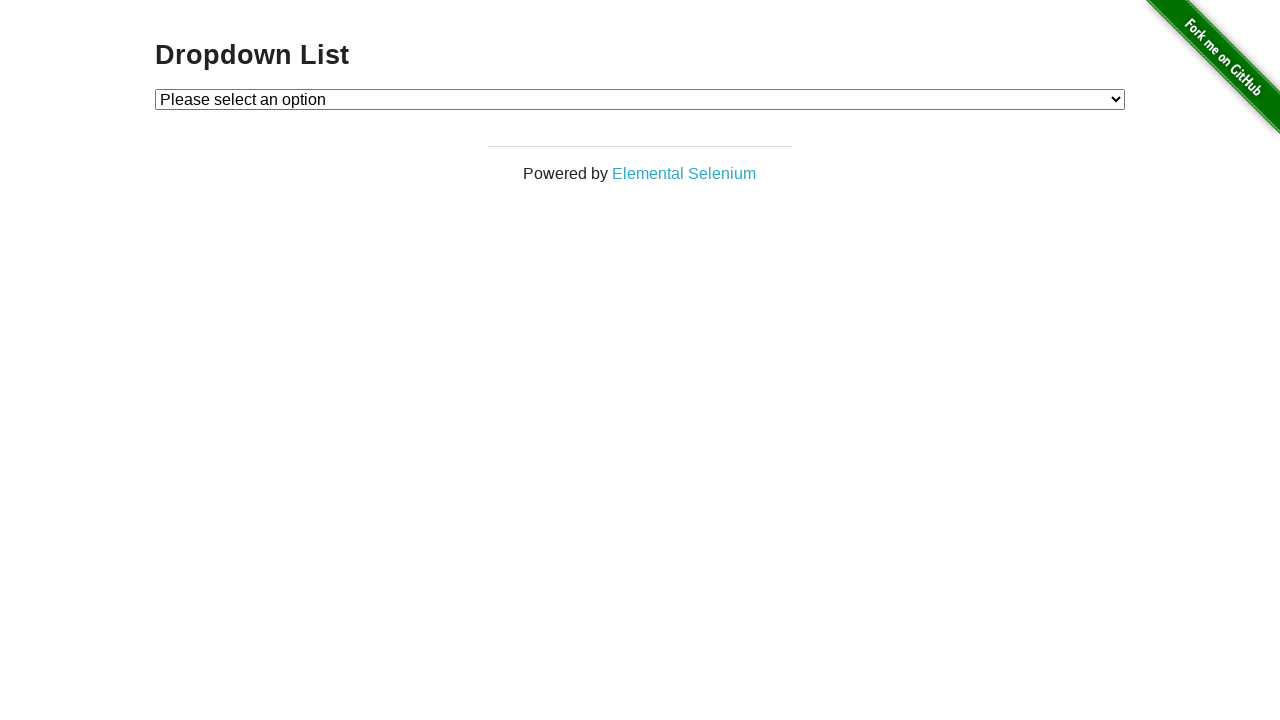

Waited for dropdown element to be visible
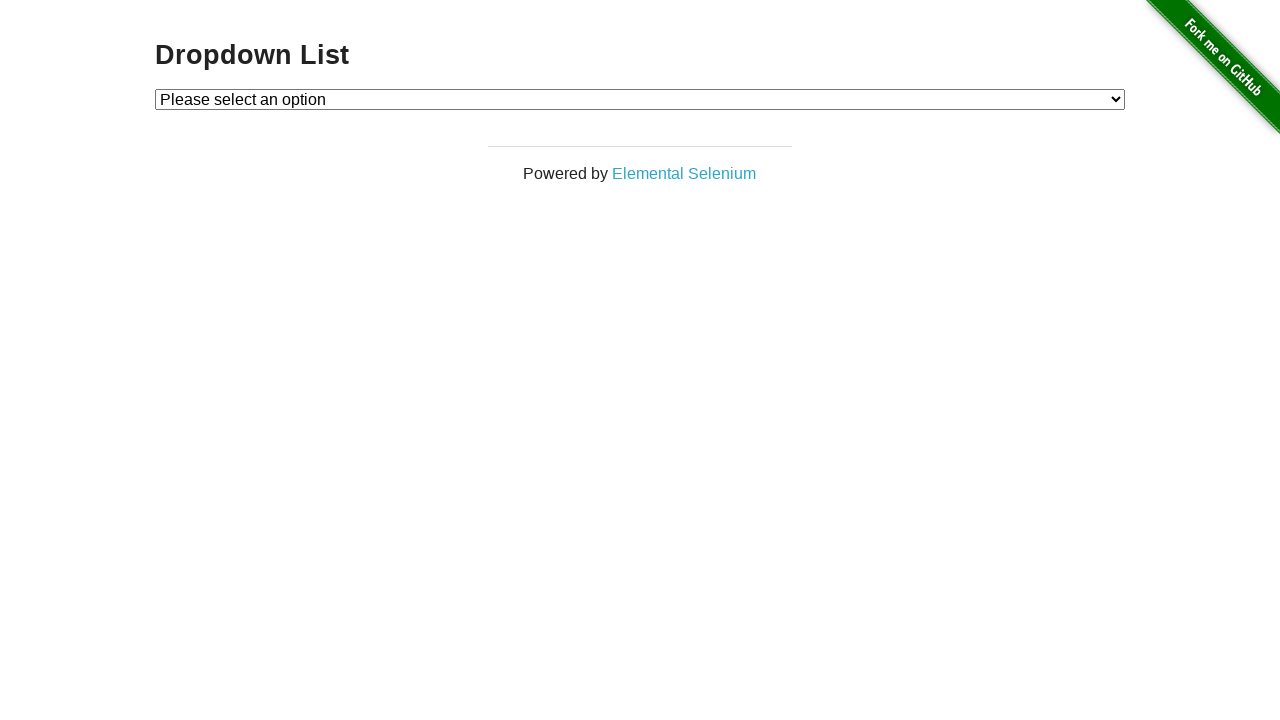

Selected 'Option 1' from the dropdown on #dropdown
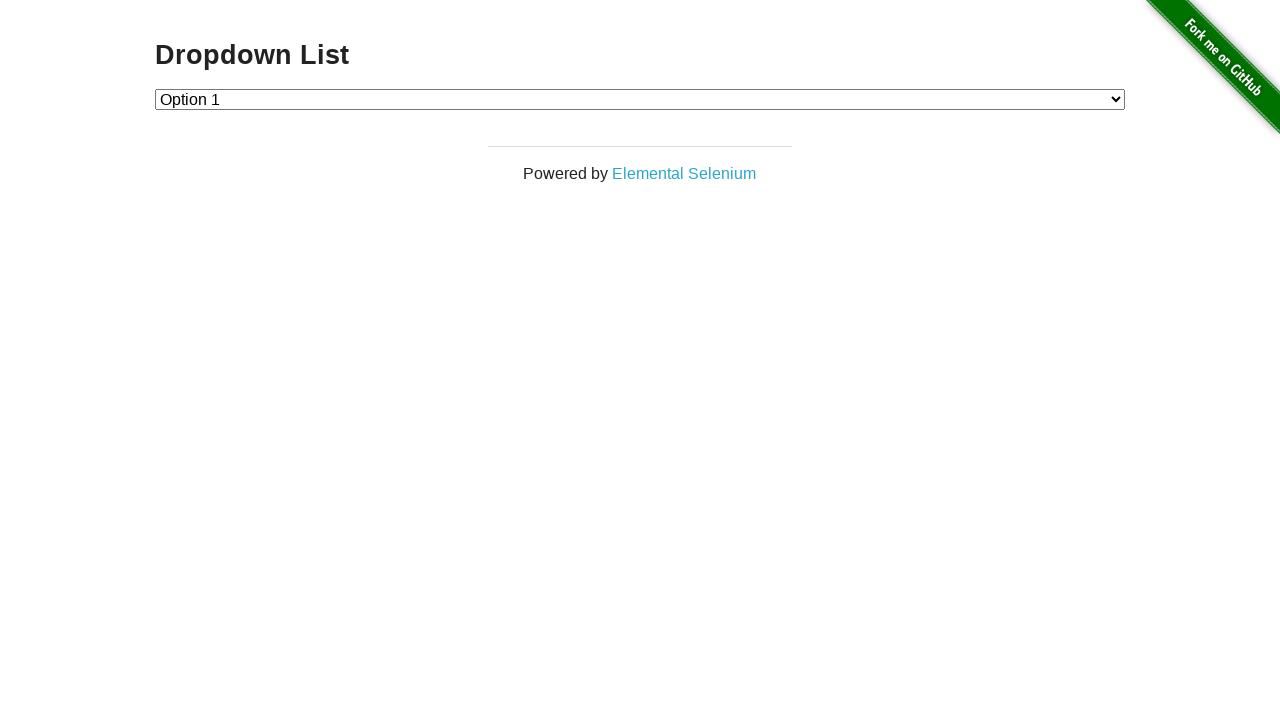

Retrieved the selected dropdown value
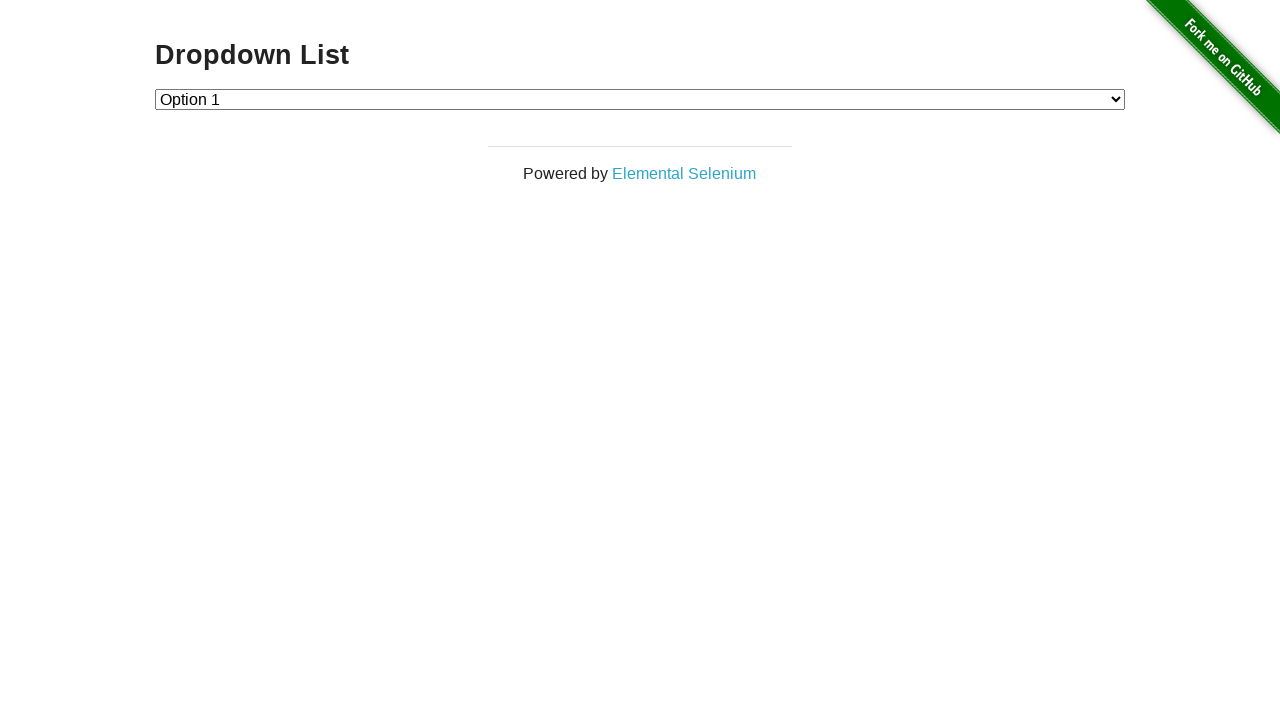

Verified that dropdown selection equals '1'
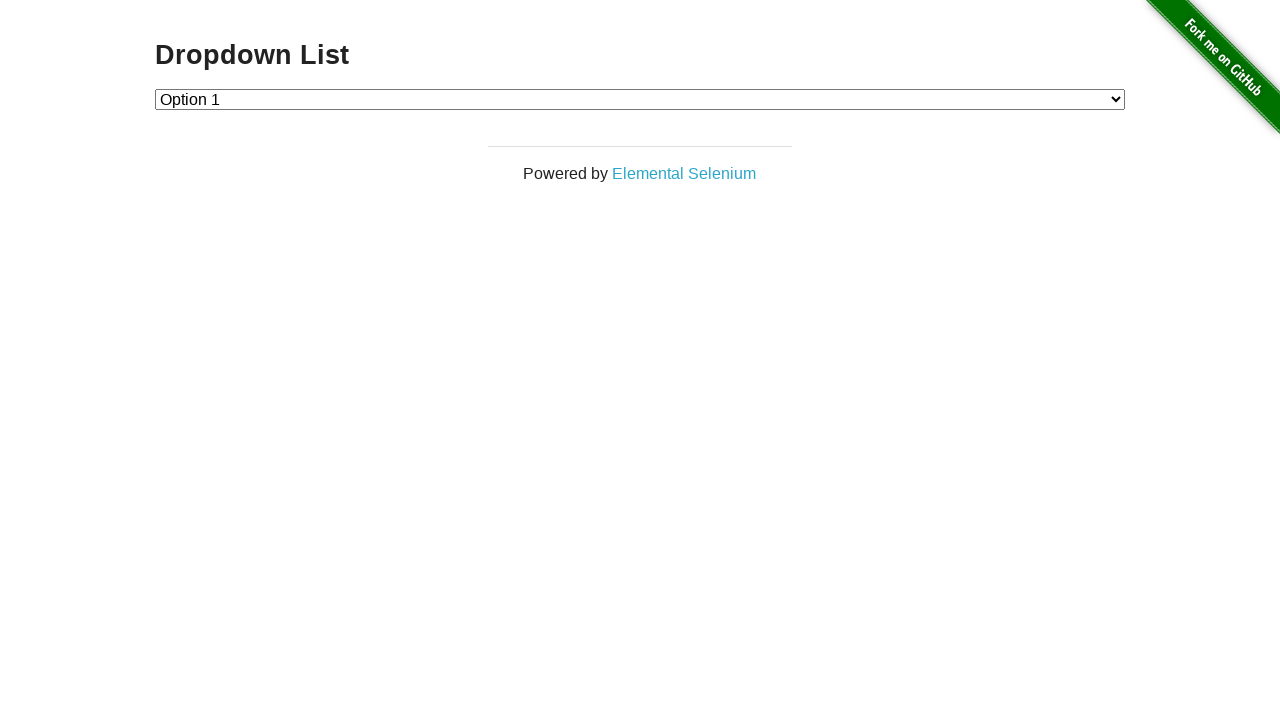

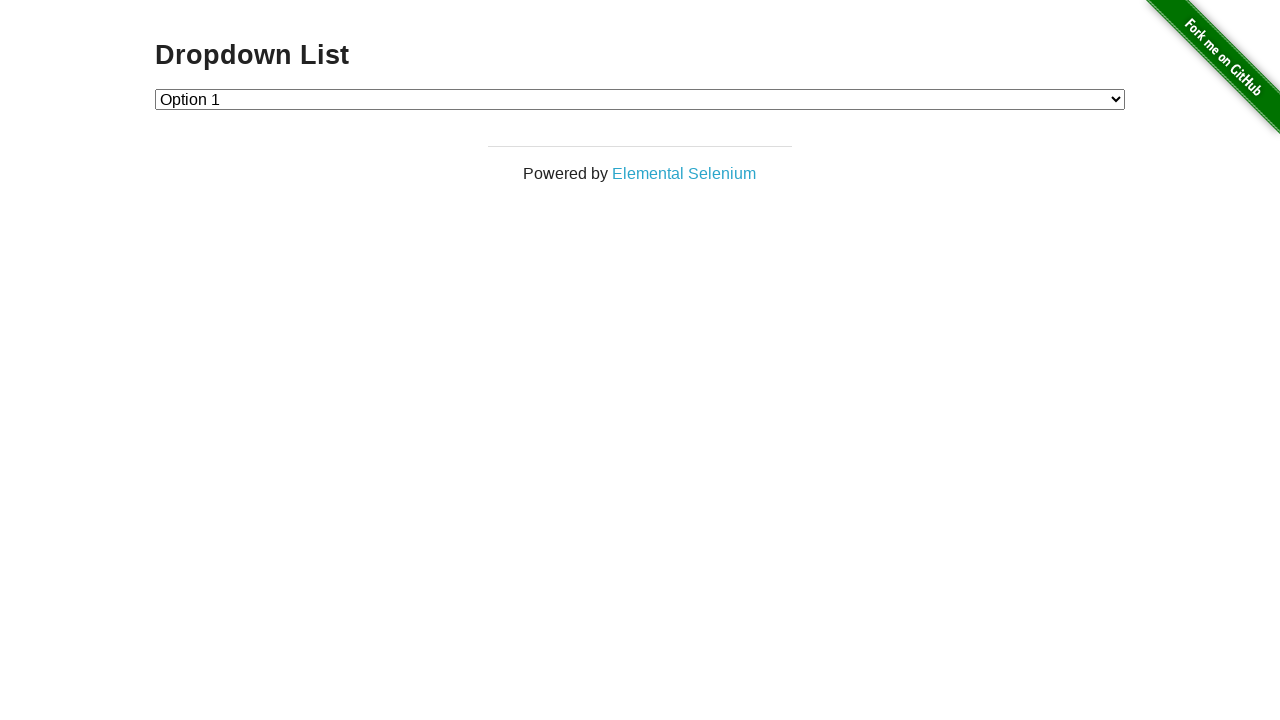